Tests iframe handling by switching between single and nested frames, entering text in input fields within different frame contexts

Starting URL: https://demo.automationtesting.in/Frames.html

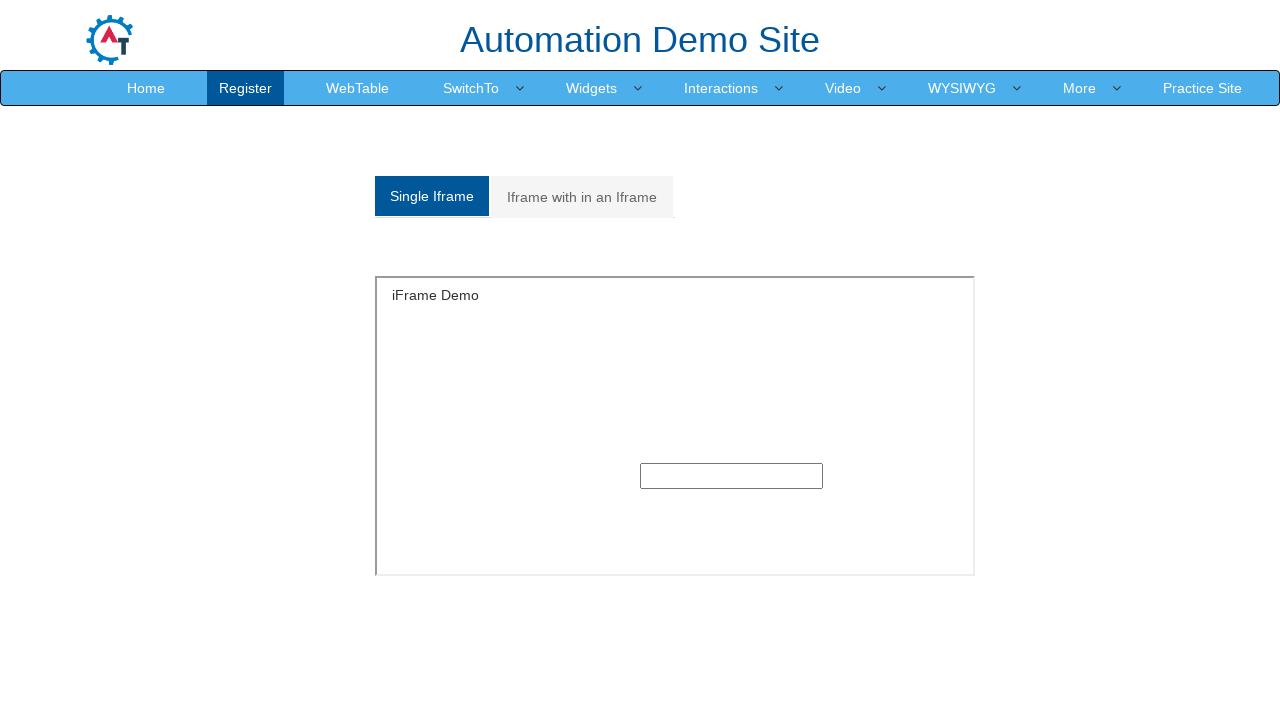

Clicked on SwitchTo menu at (471, 88) on xpath=//a[text()='SwitchTo']
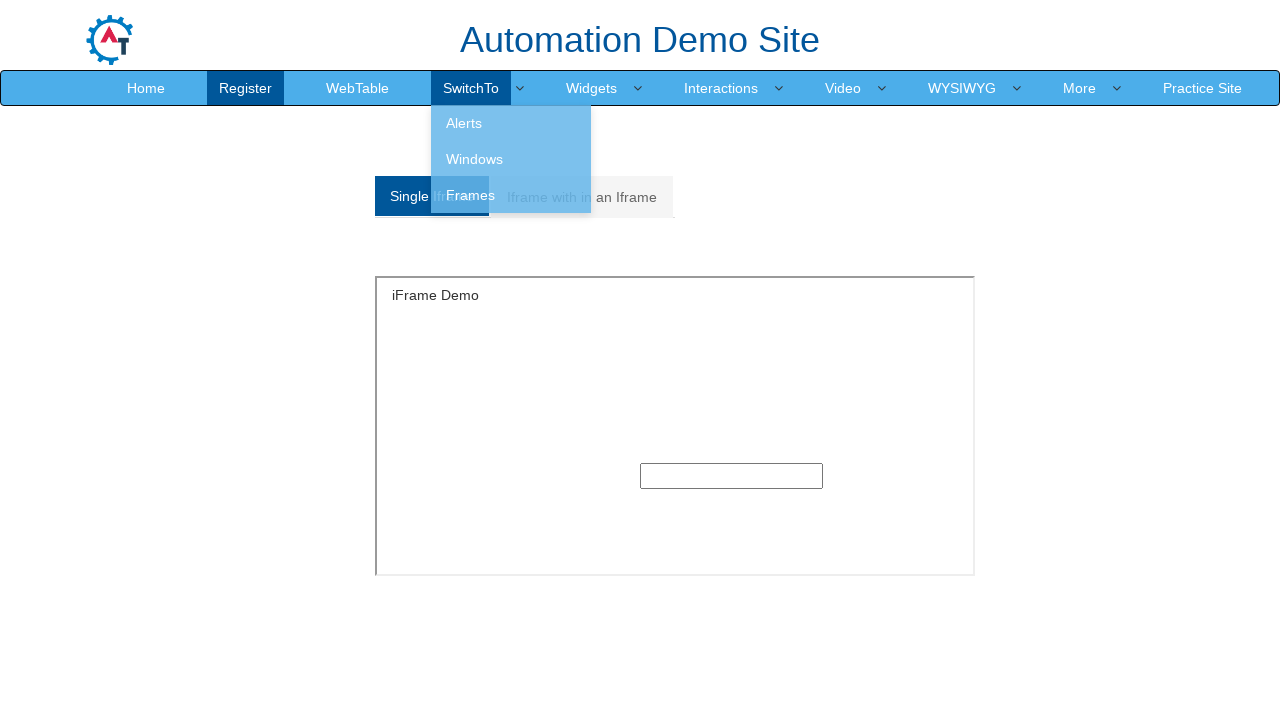

Clicked on Frames option at (511, 195) on xpath=//a[text()='Frames']
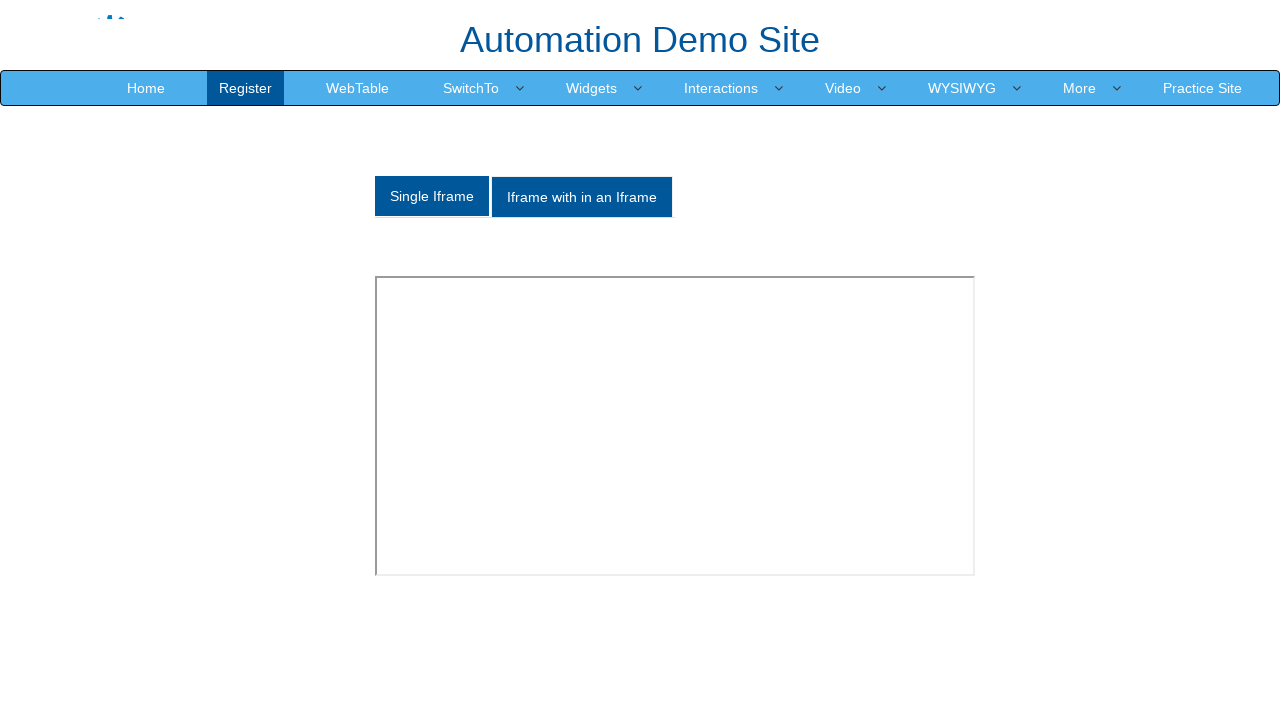

Located single frame element
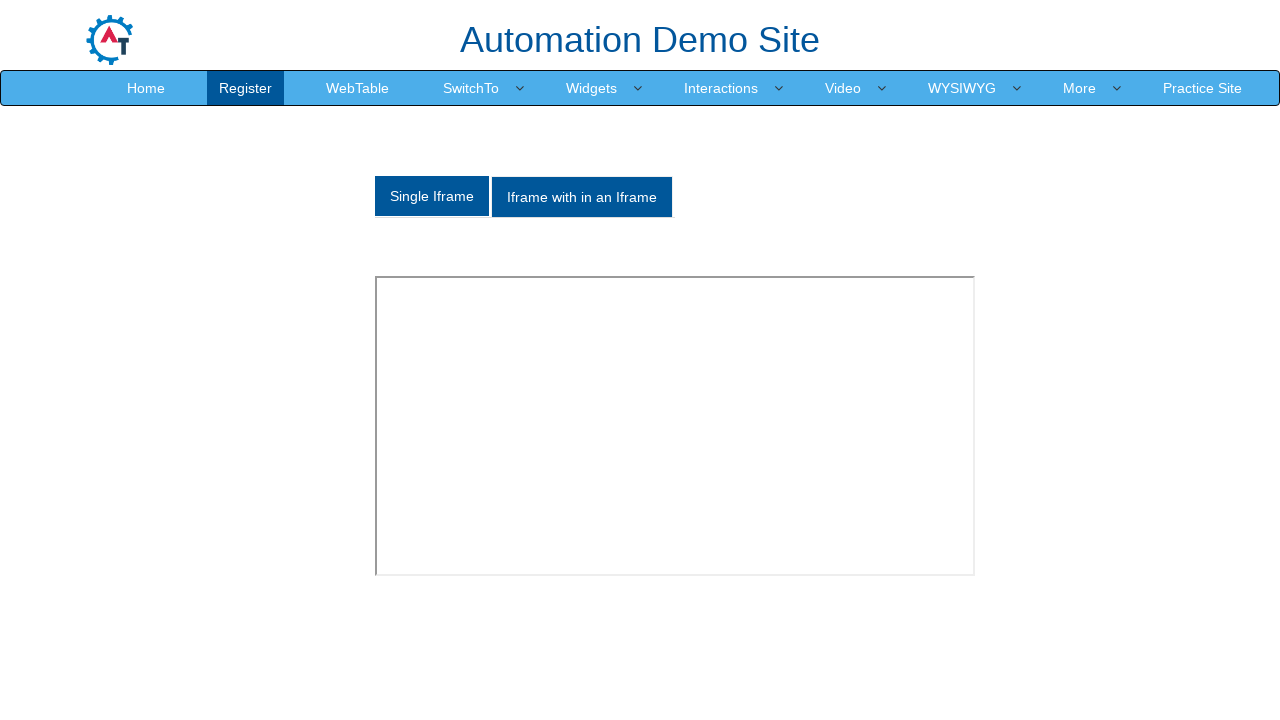

Entered 'Selenium' text in single frame input field on iframe#singleframe >> internal:control=enter-frame >> input[type='text'] >> nth=
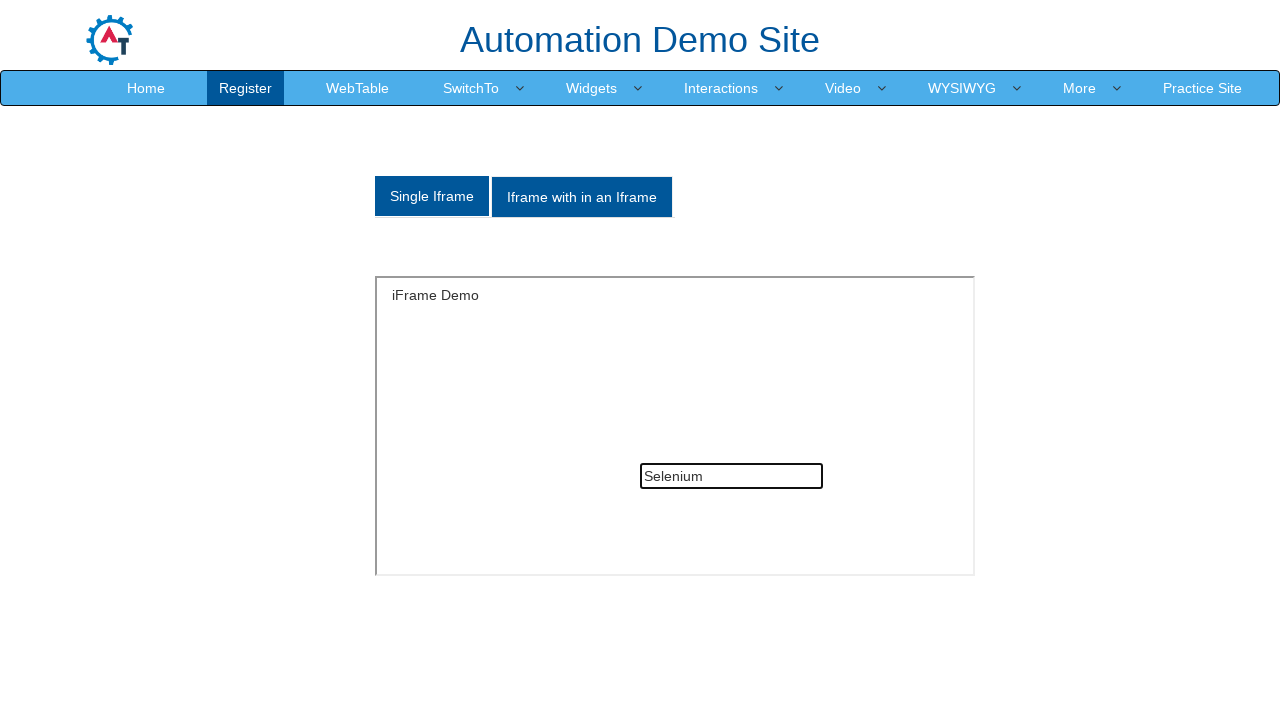

Clicked on Multiple frames tab at (582, 197) on a[href='#Multiple']
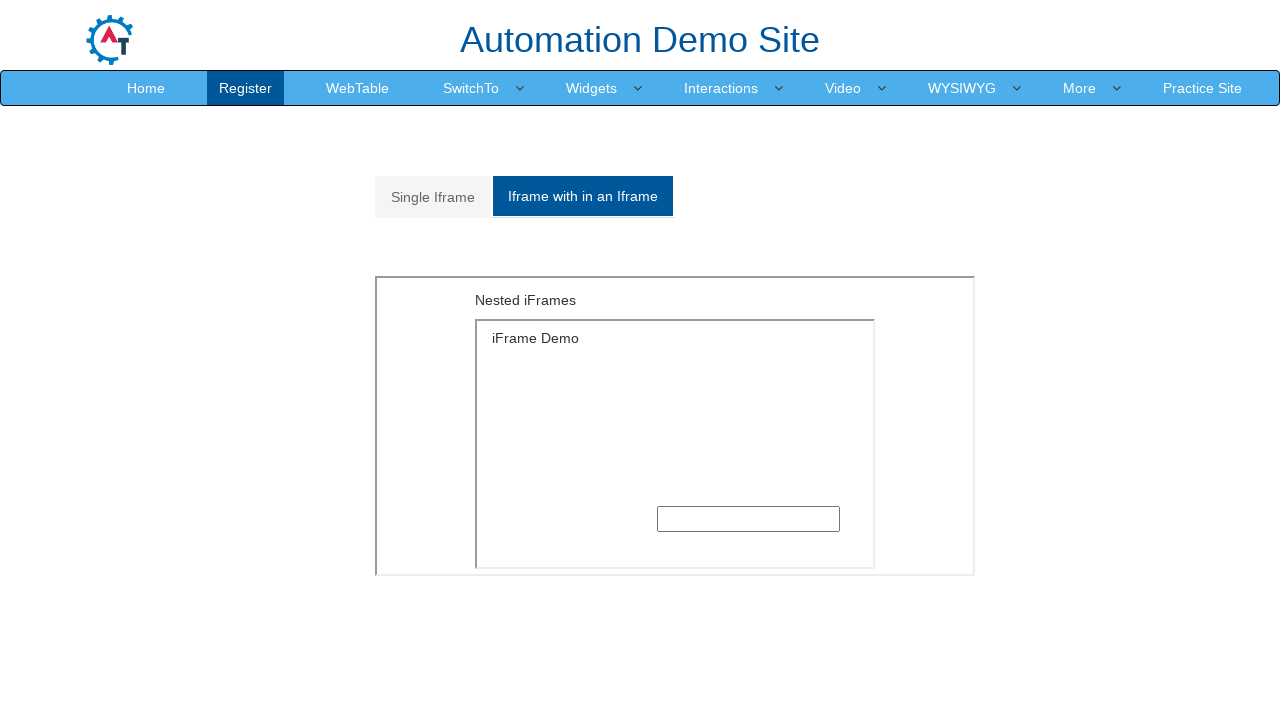

Located outer frame in nested frames structure
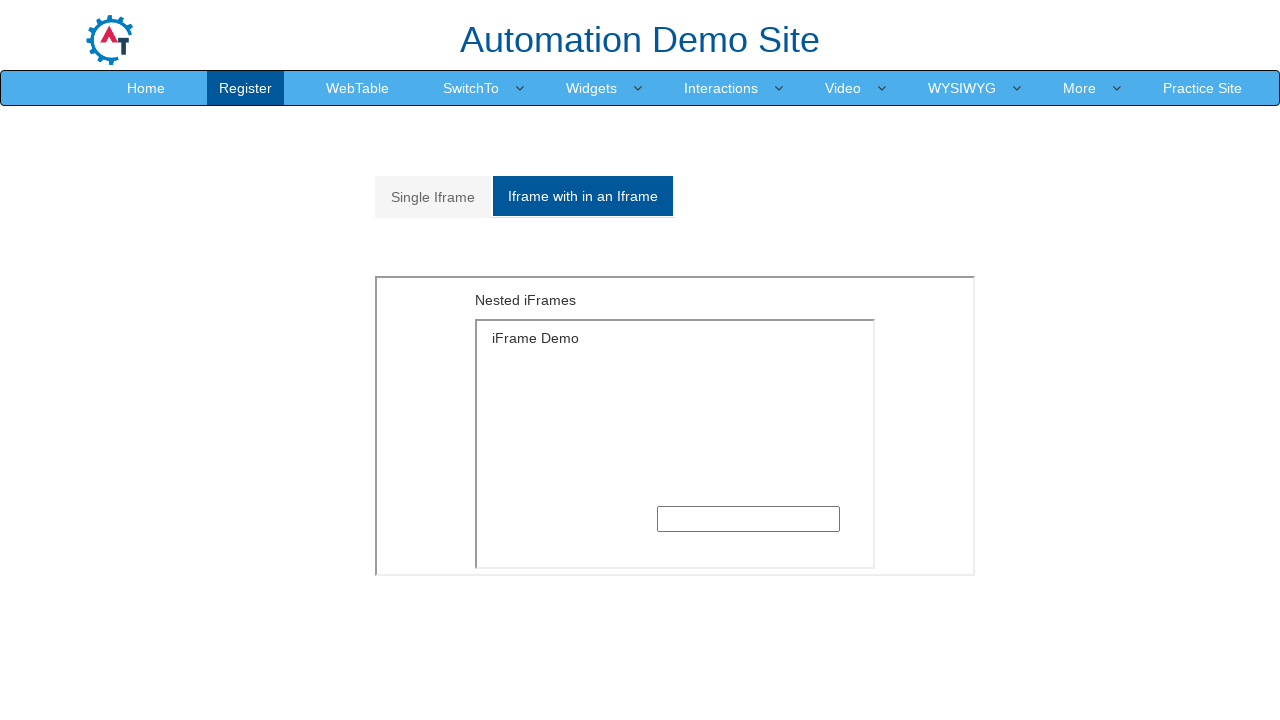

Located inner frame within outer frame
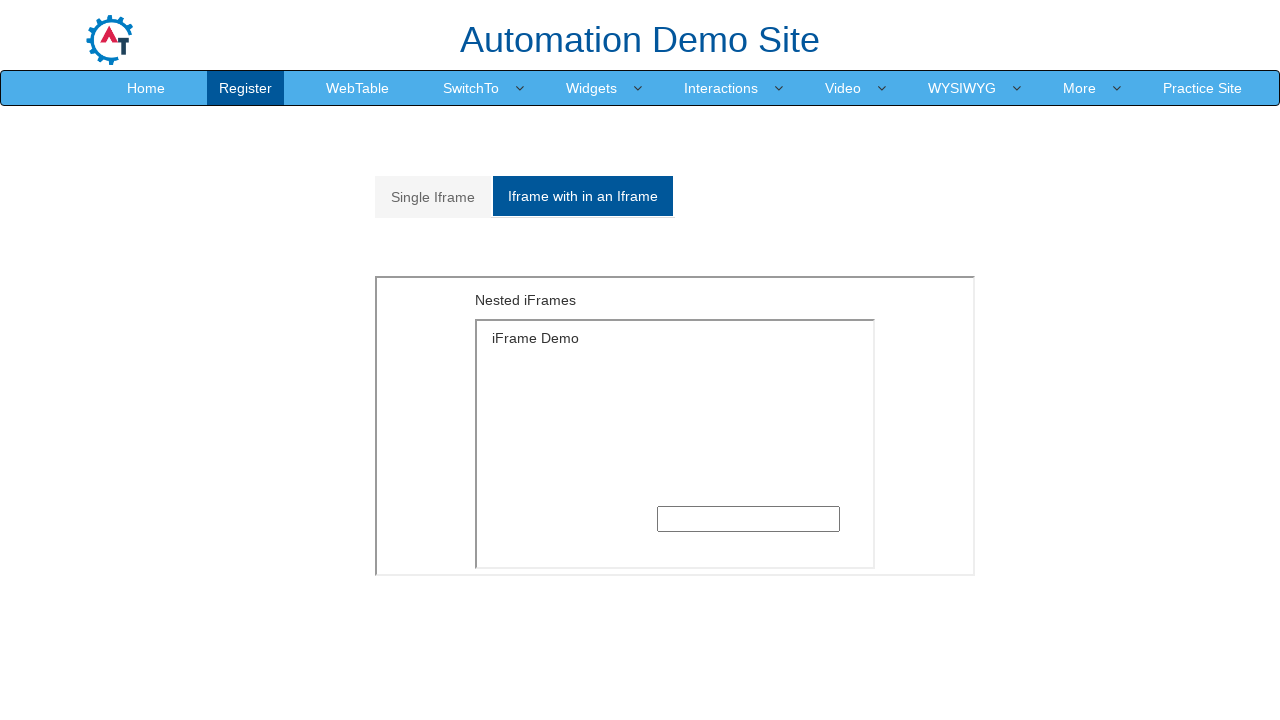

Entered 'Selenium' text in nested frame input field on iframe >> nth=1 >> internal:control=enter-frame >> iframe[src='SingleFrame.html'
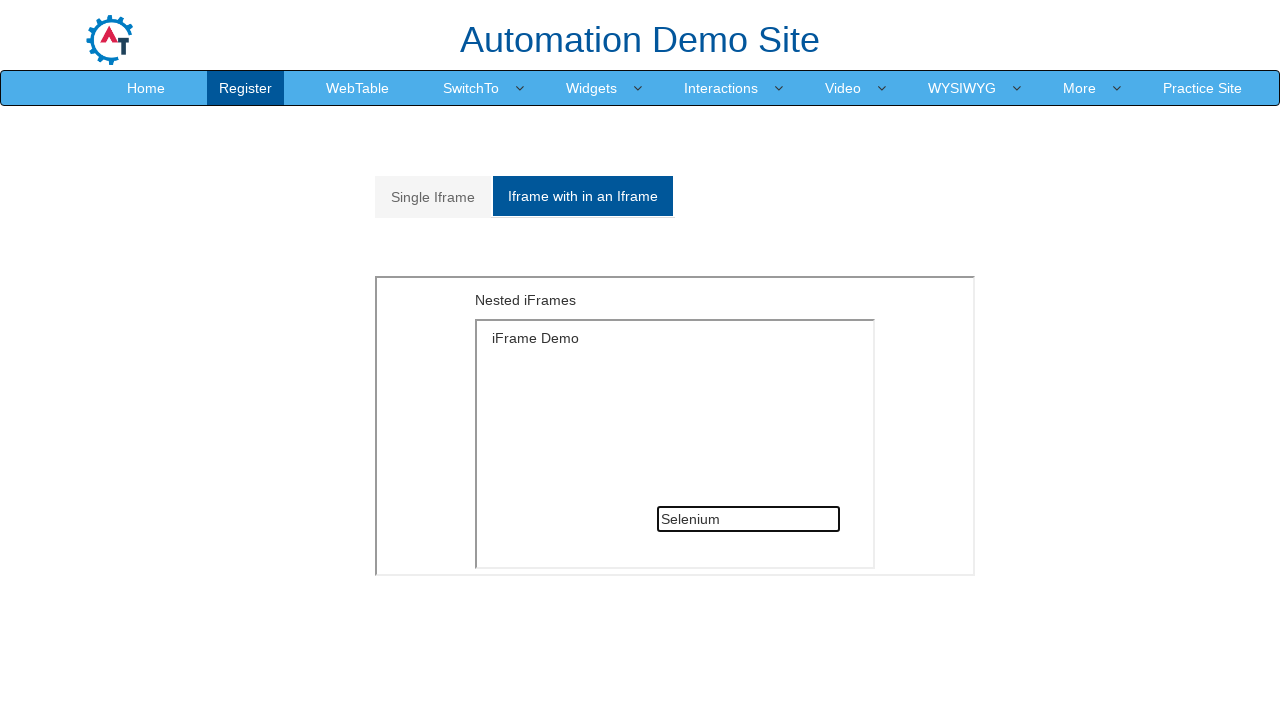

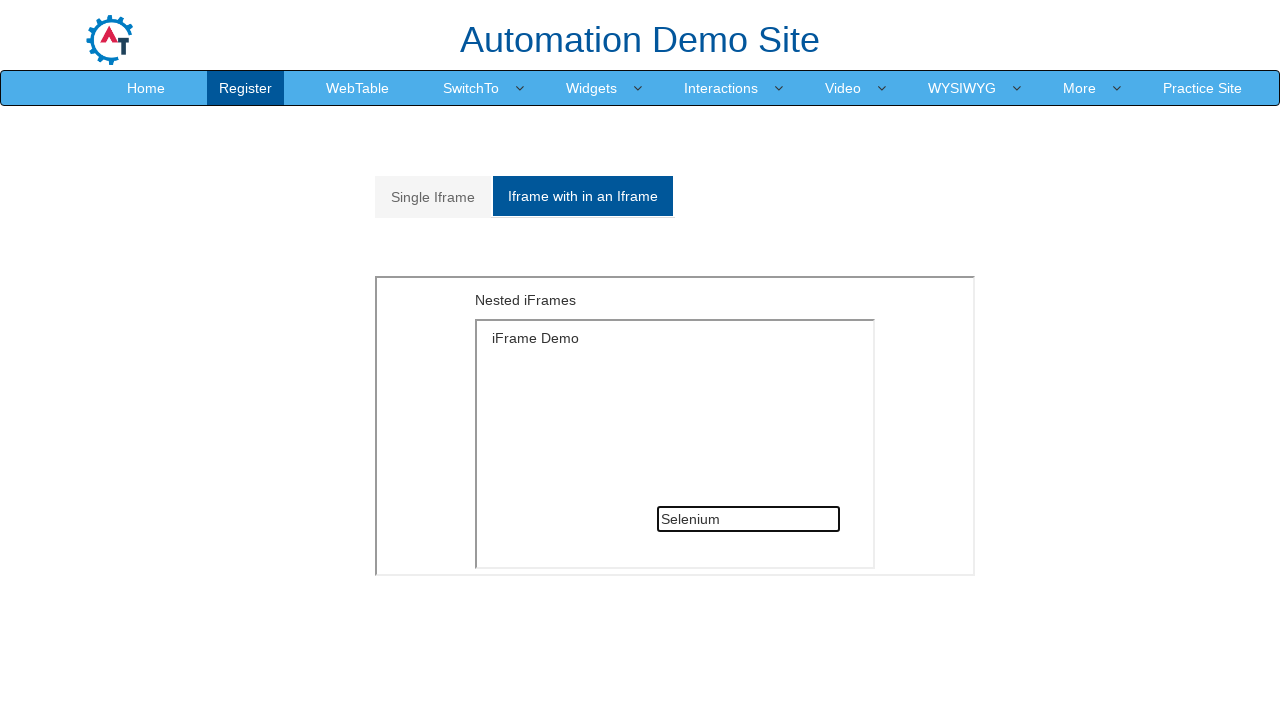